Tests that clicking on alternating numbers in the selectable grid changes their color, verifying the selection functionality works

Starting URL: https://demoqa.com

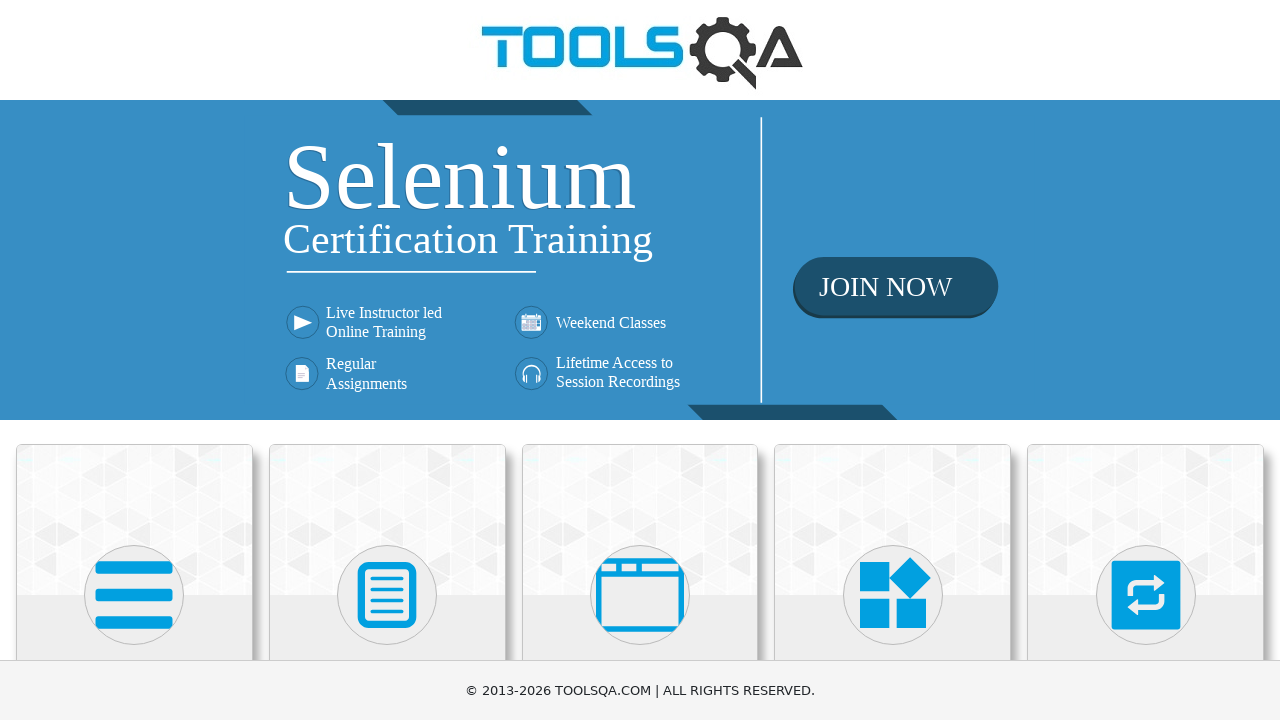

Clicked on Interactions category card at (1146, 360) on div.card-body:has-text('Interactions')
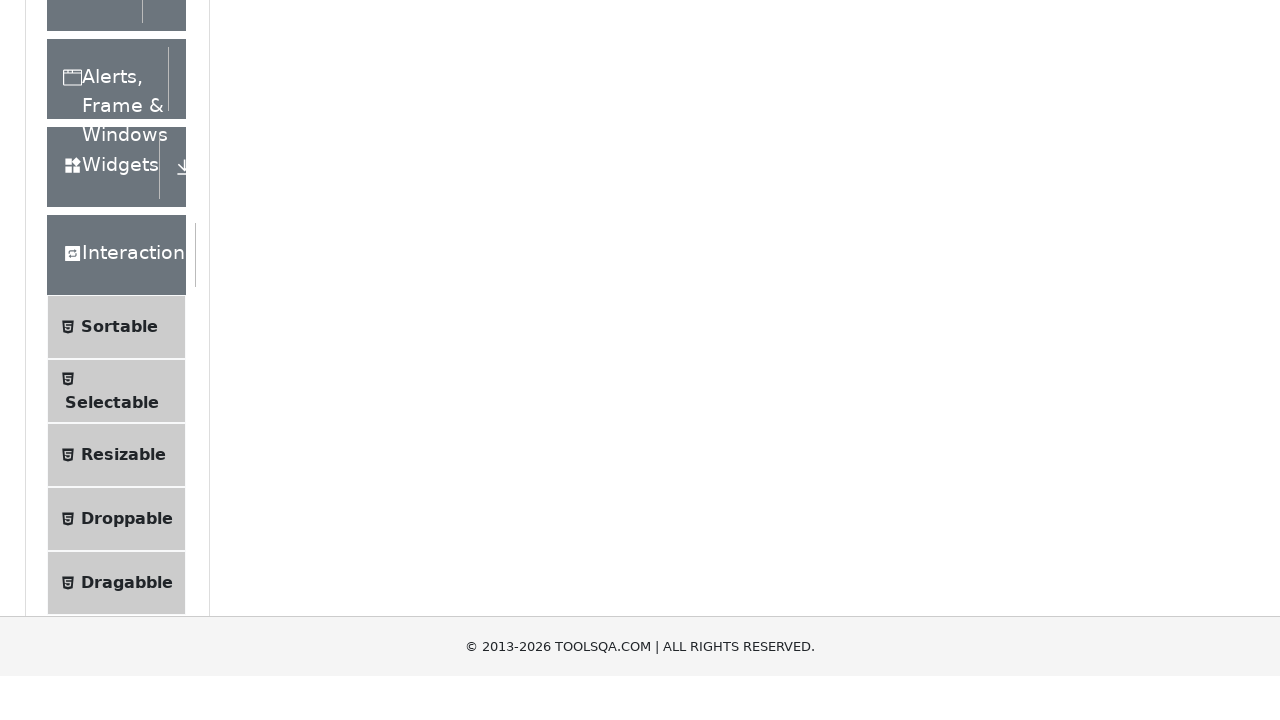

Clicked on Selectable in the left panel menu at (112, 360) on text=Selectable
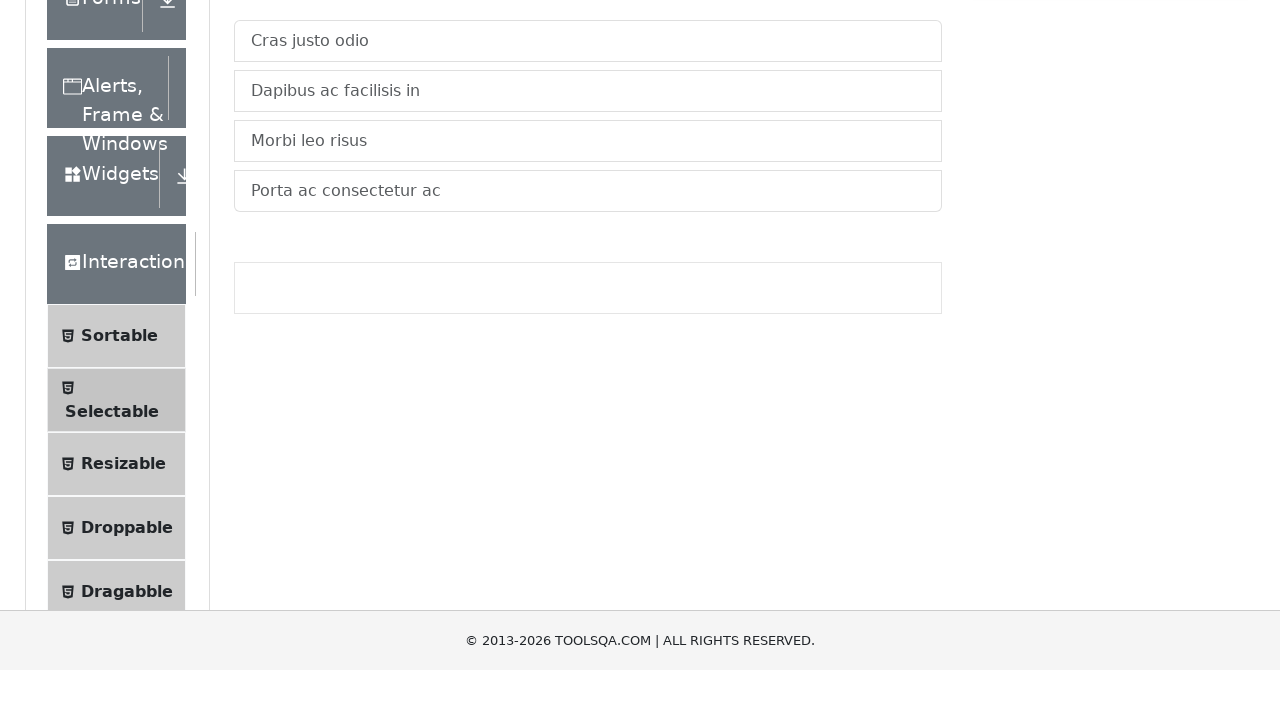

Clicked on the Grid tab at (328, 244) on #demo-tab-grid
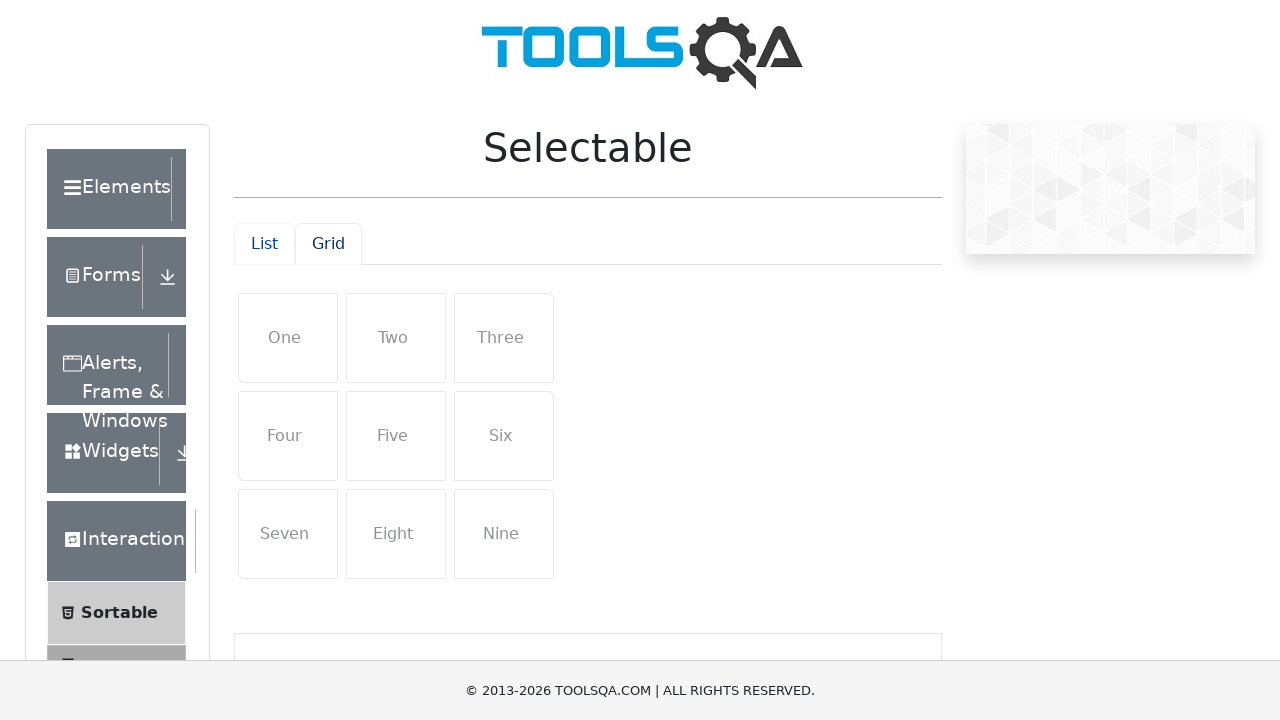

Clicked on alternating grid item at index 0 at (288, 338) on #gridContainer .list-group-item >> nth=0
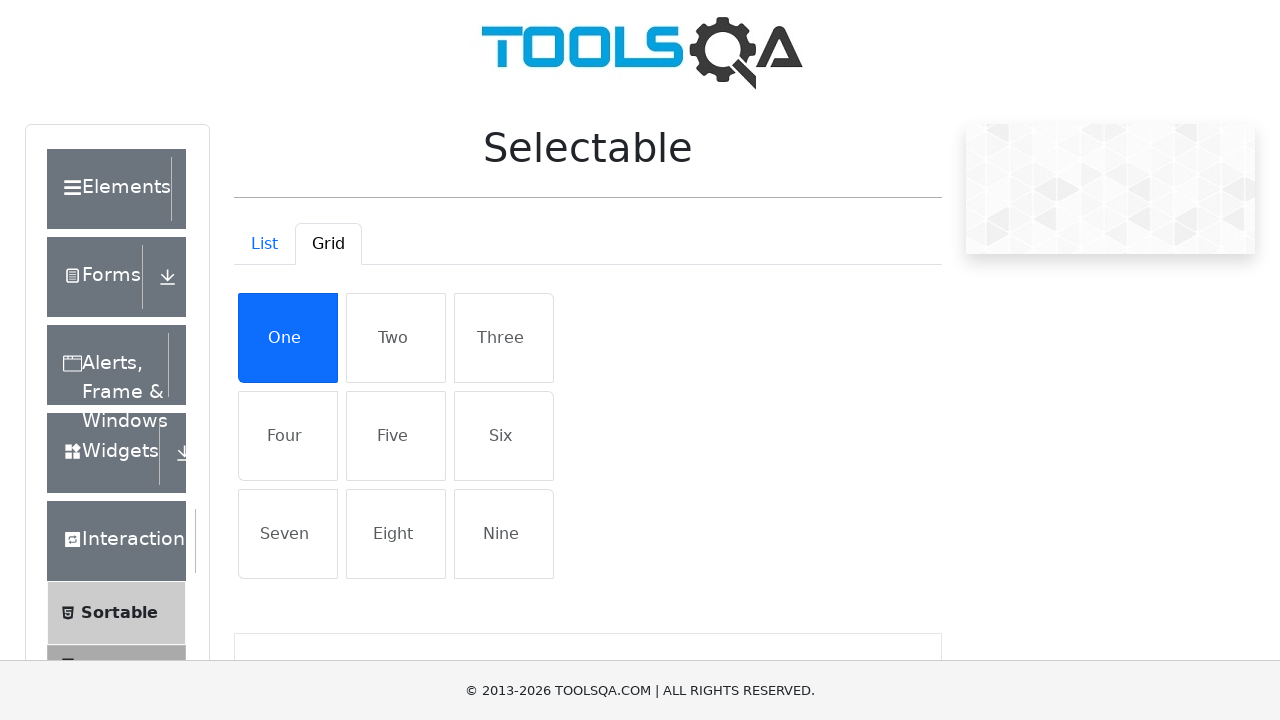

Clicked on alternating grid item at index 2 at (504, 338) on #gridContainer .list-group-item >> nth=2
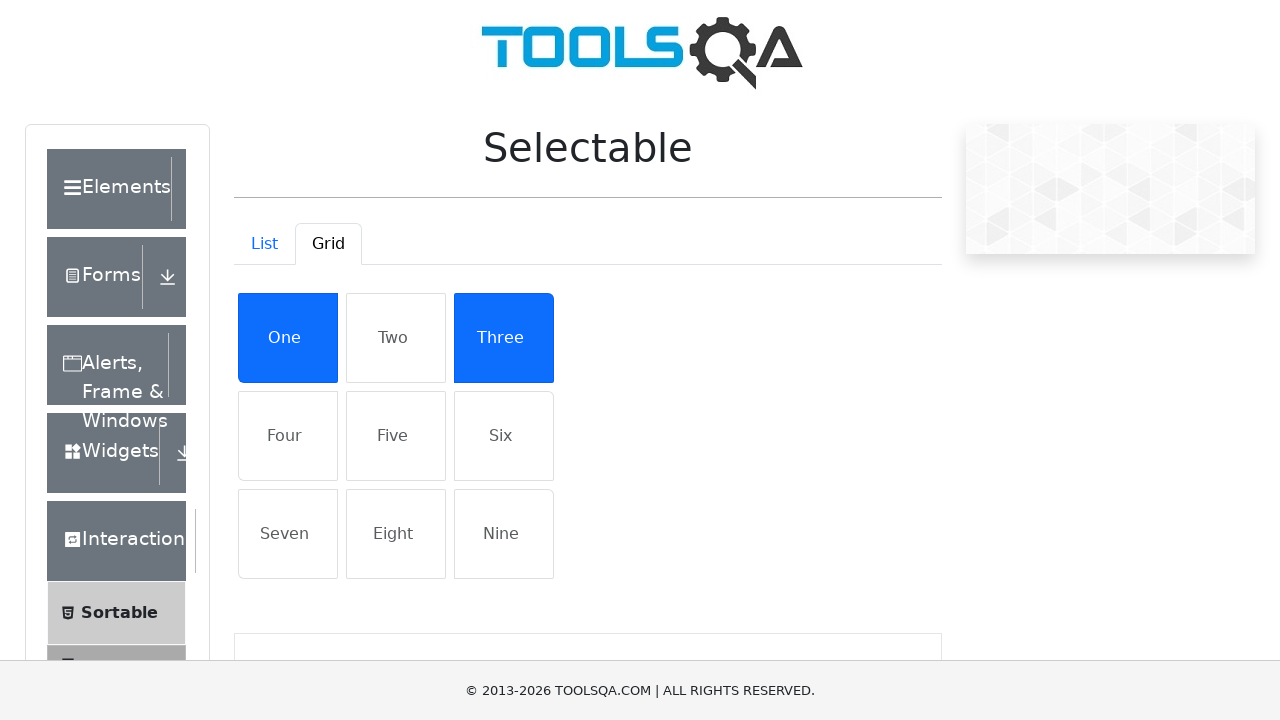

Clicked on alternating grid item at index 4 at (396, 436) on #gridContainer .list-group-item >> nth=4
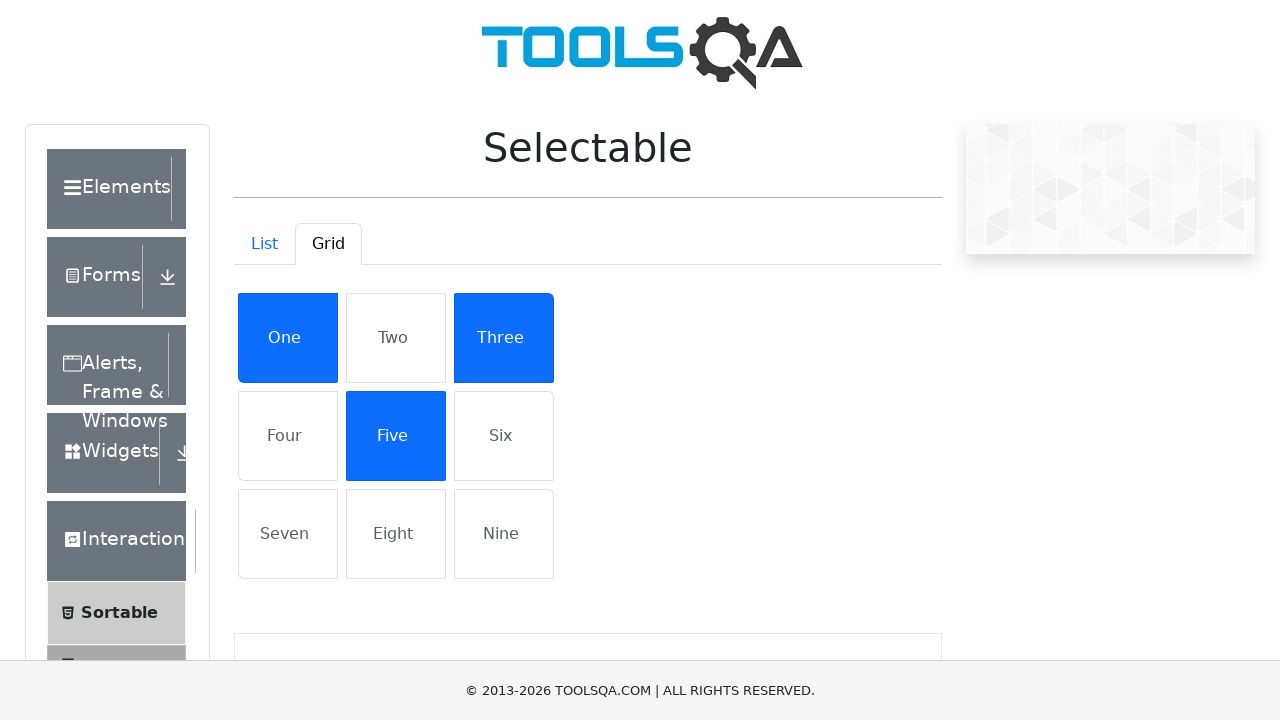

Clicked on alternating grid item at index 6 at (288, 534) on #gridContainer .list-group-item >> nth=6
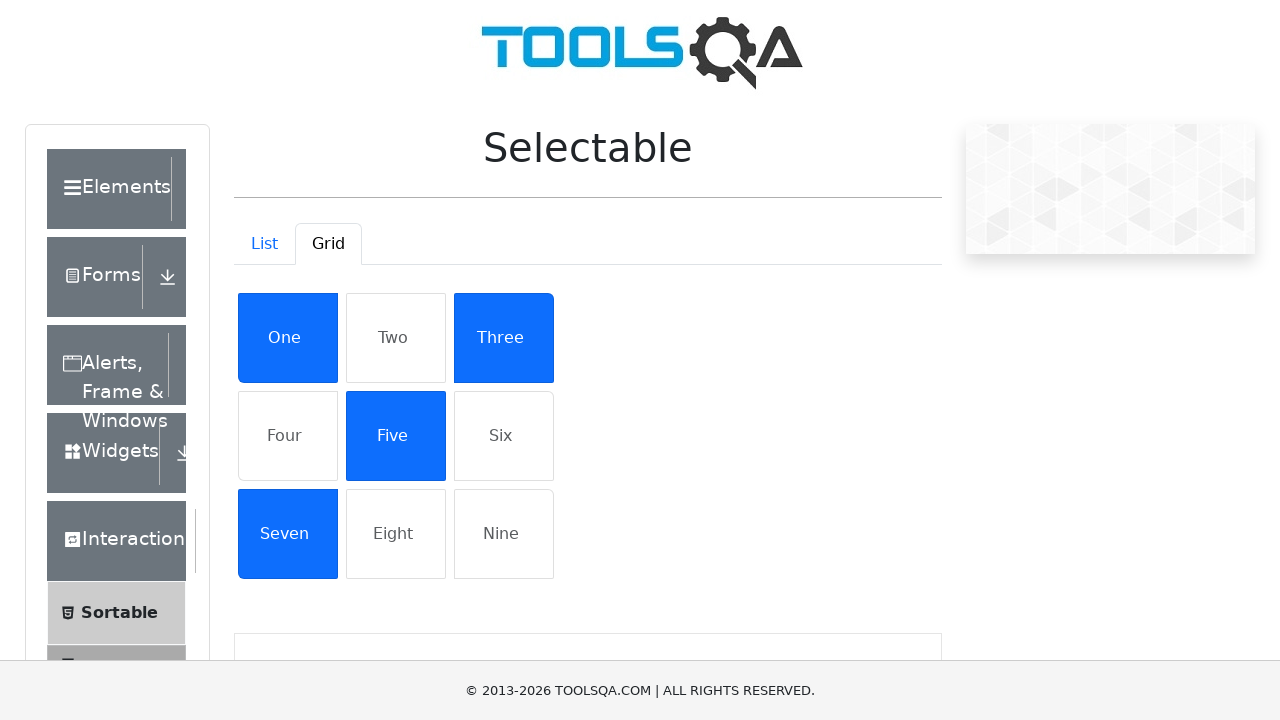

Clicked on alternating grid item at index 8 at (504, 534) on #gridContainer .list-group-item >> nth=8
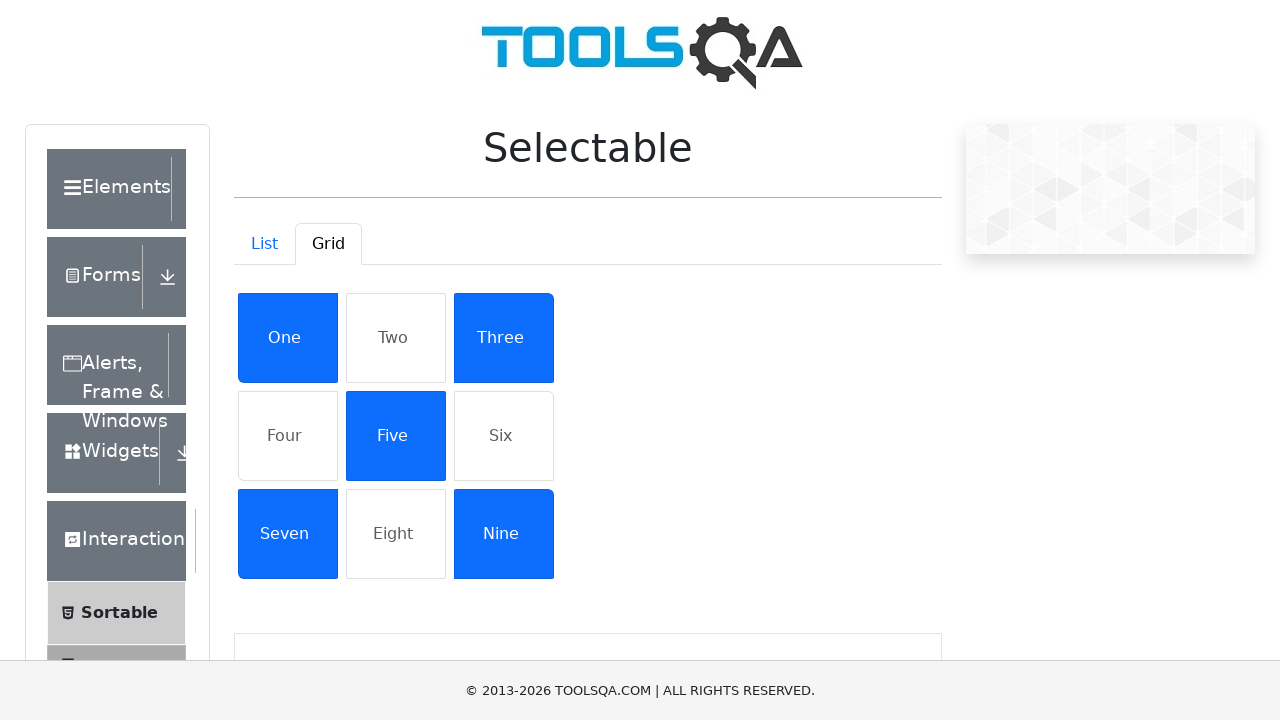

Verified that selected grid items have active class
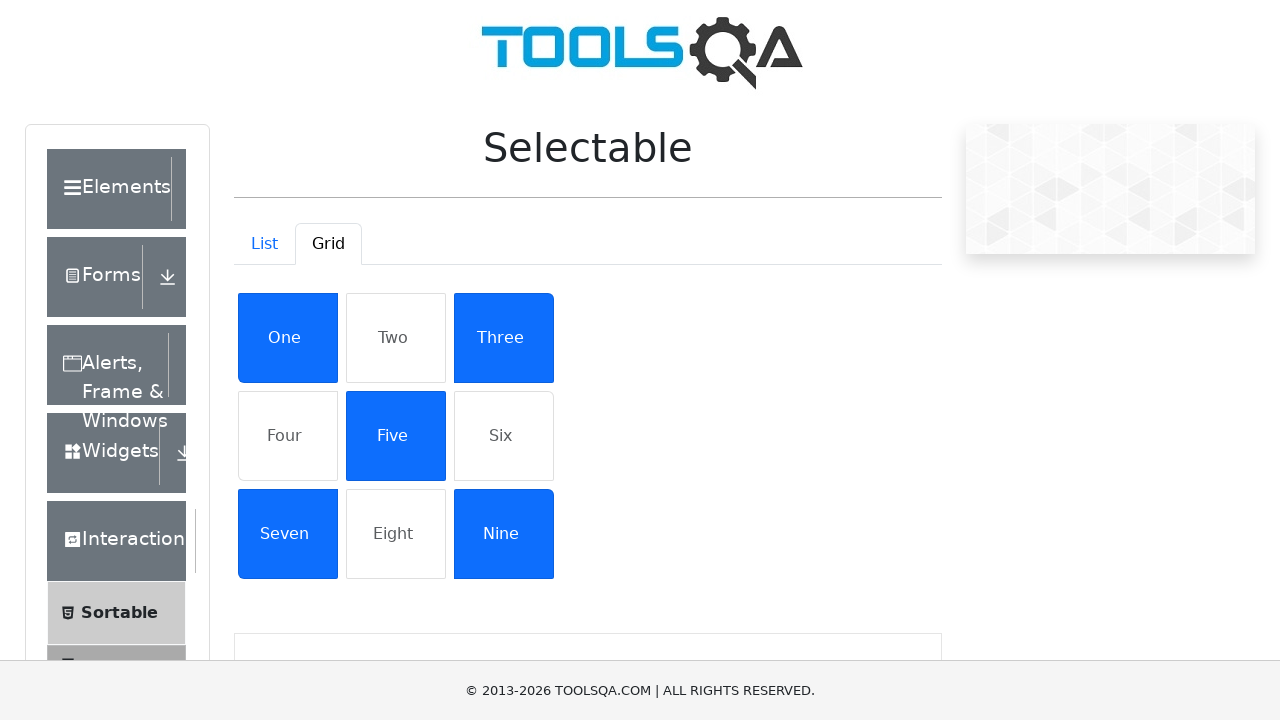

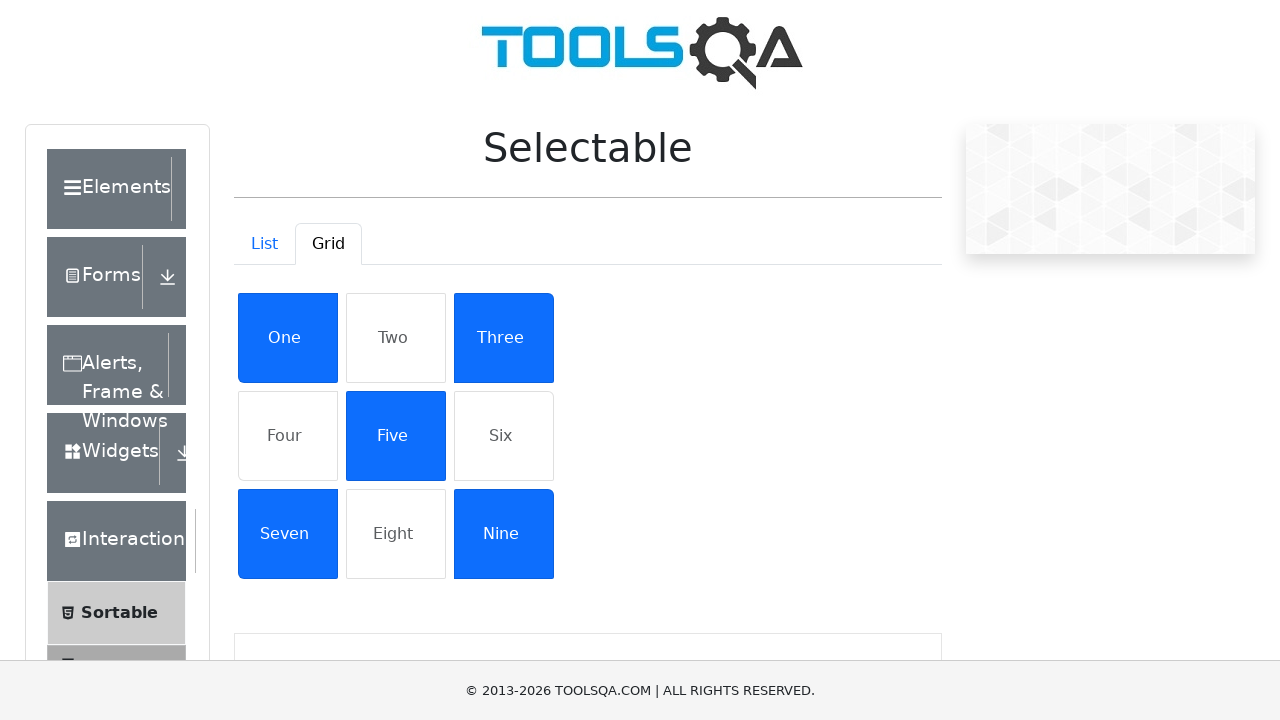